Navigates to a blog page and clicks on a link to another page

Starting URL: https://omayo.blogspot.com/

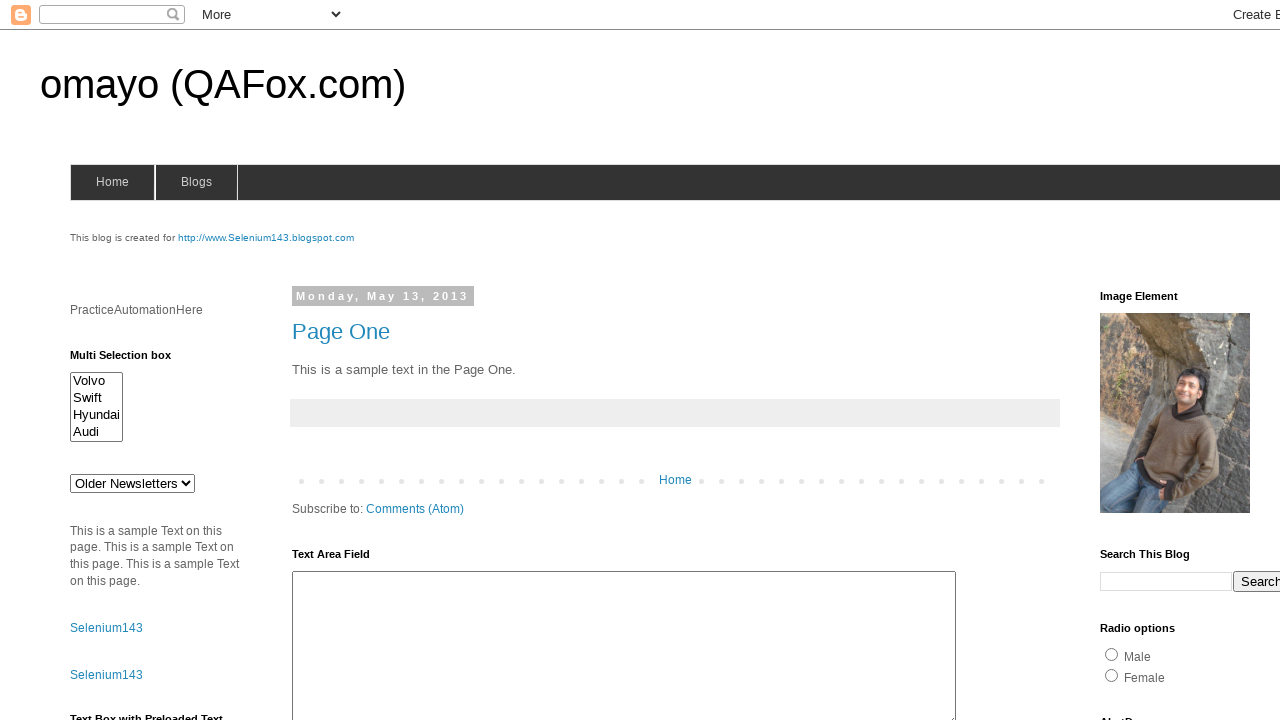

Navigated to blog homepage at https://omayo.blogspot.com/
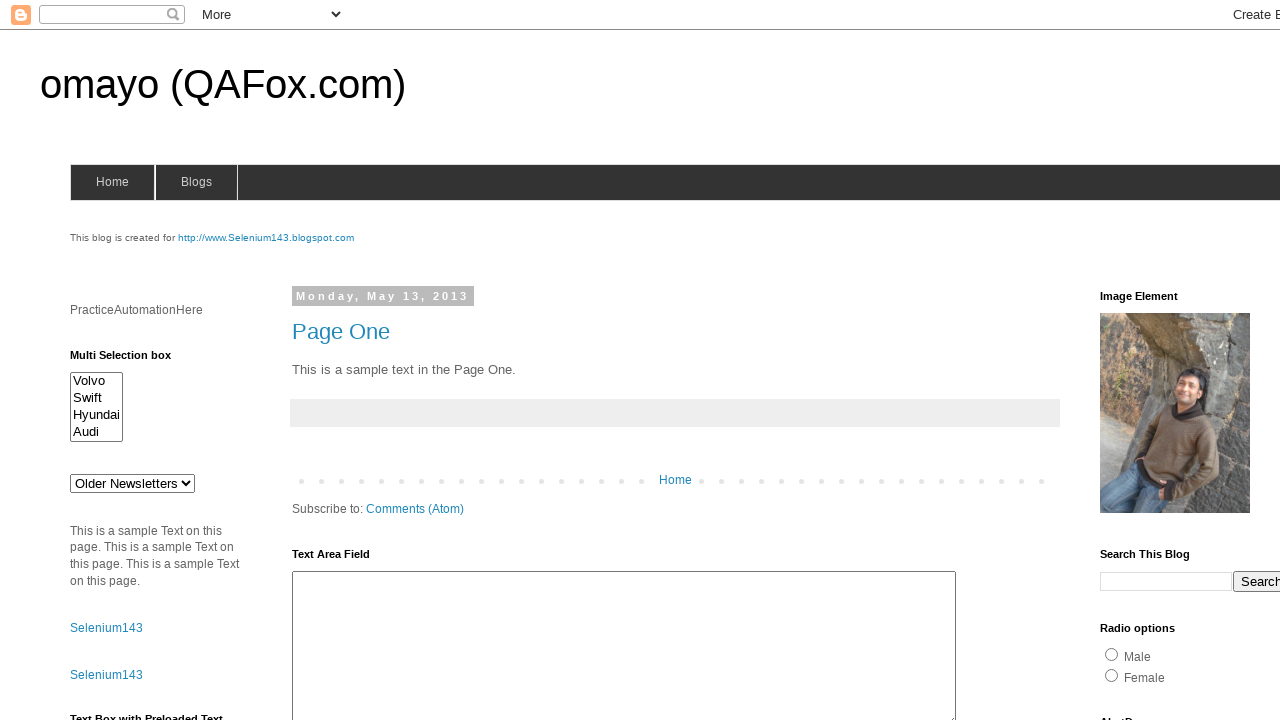

Clicked on the compendiumdev link to navigate to another page at (1160, 360) on a:has-text('compendiumdev')
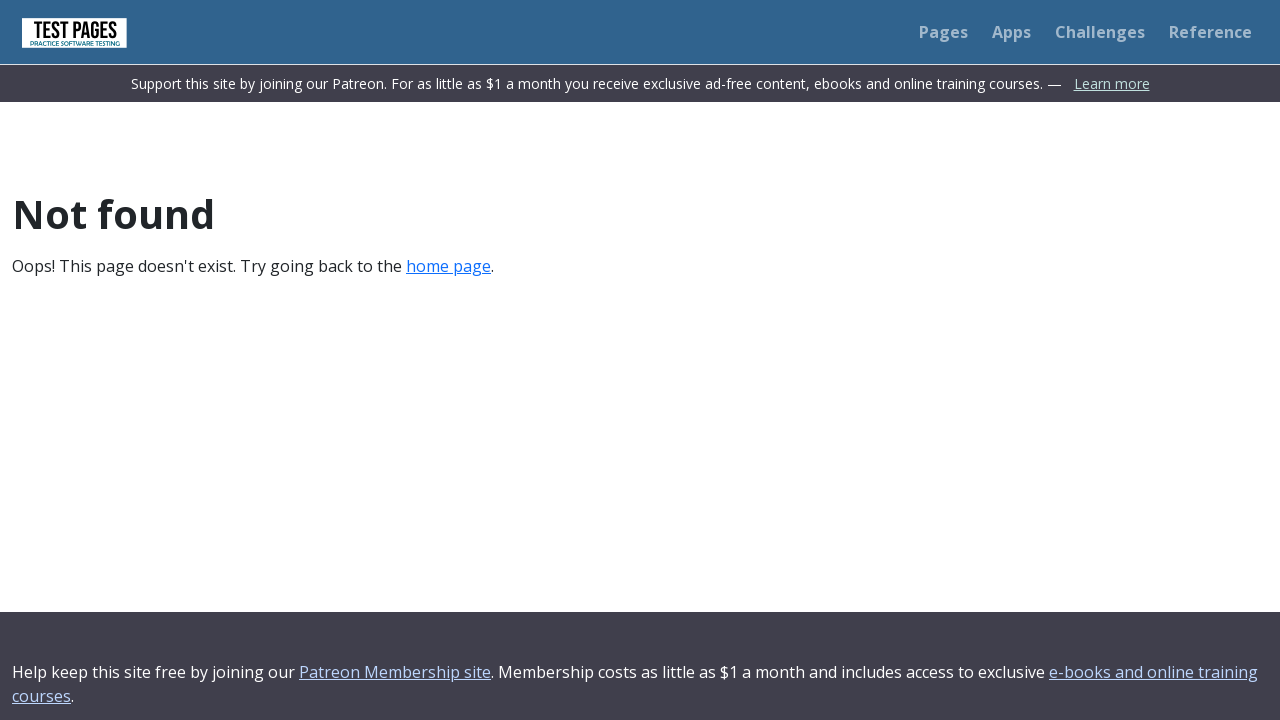

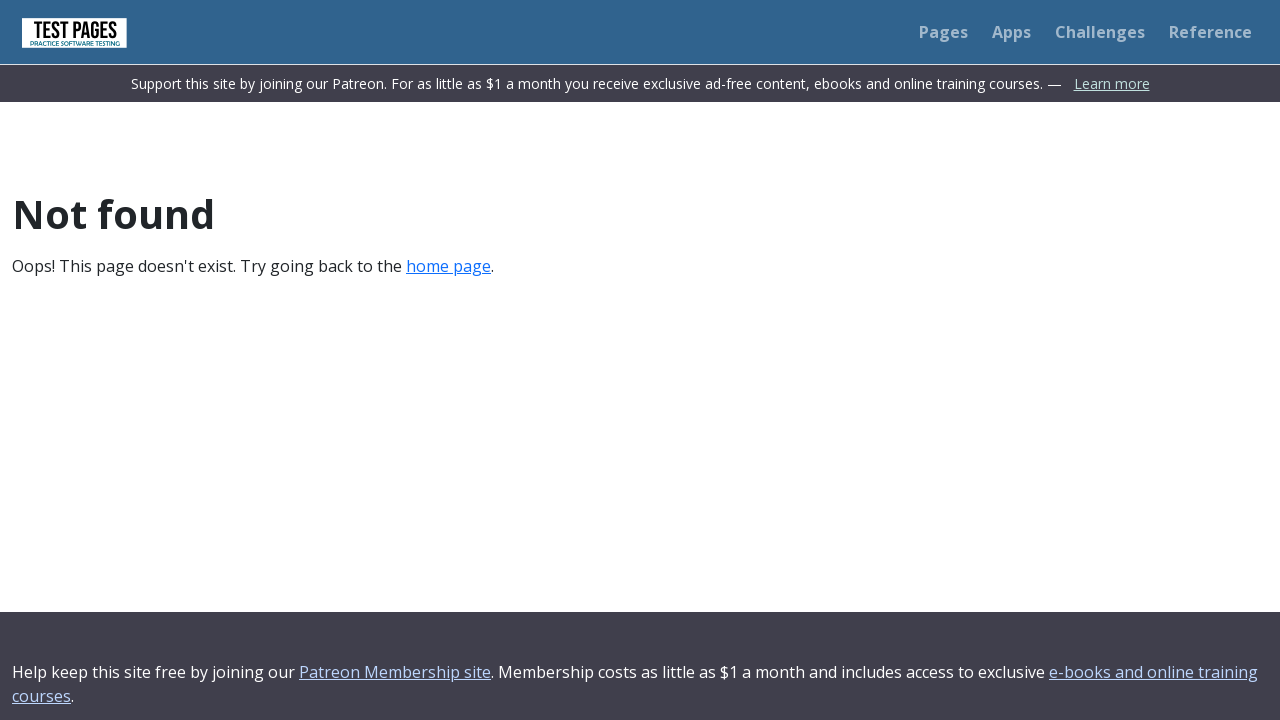